Tests the language switcher by selecting Arabic locale and verifying the page direction changes to RTL, then tests keyboard navigation between elements.

Starting URL: https://fromtheriver.org/

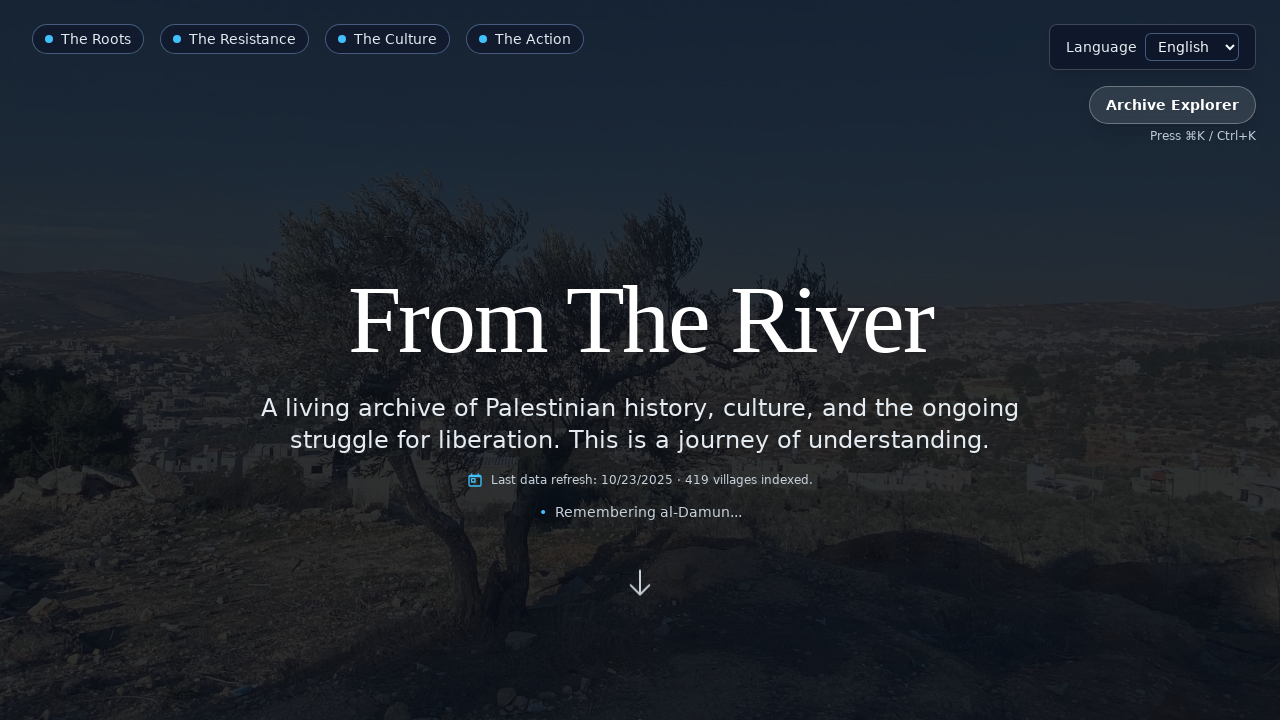

Focused on language select dropdown on internal:label="language"i
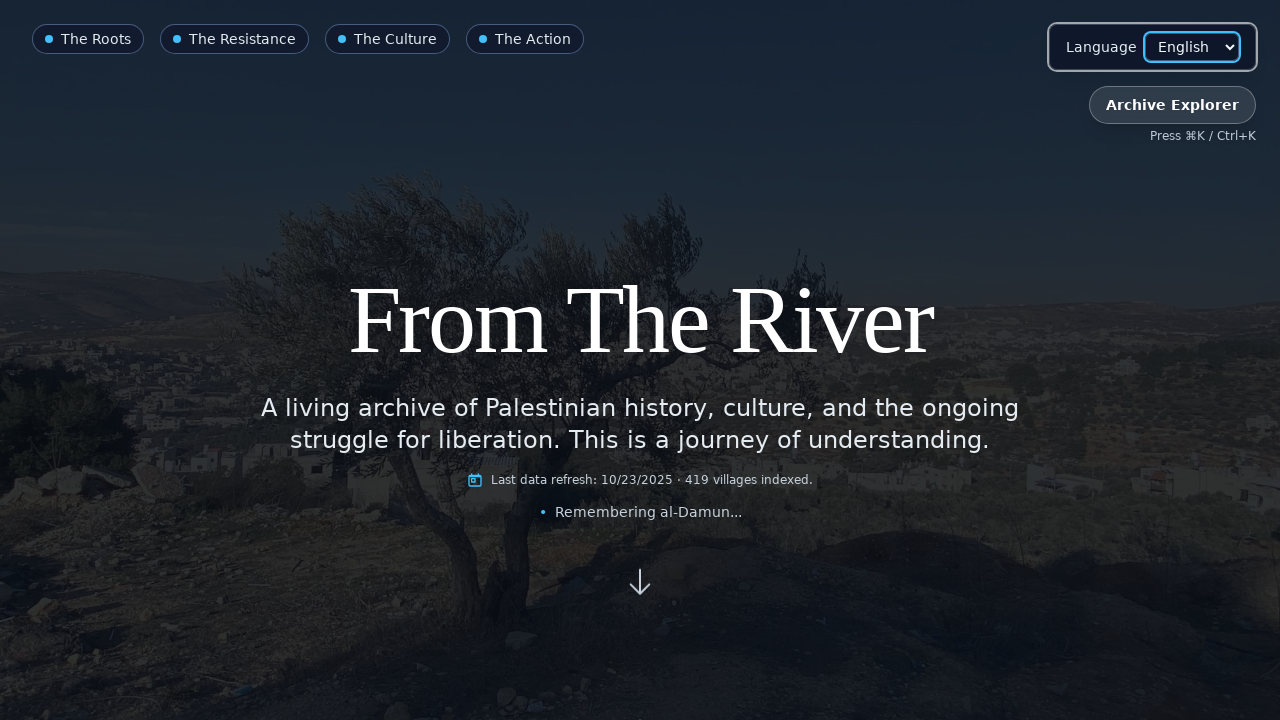

Selected Arabic language option from dropdown on internal:label="language"i
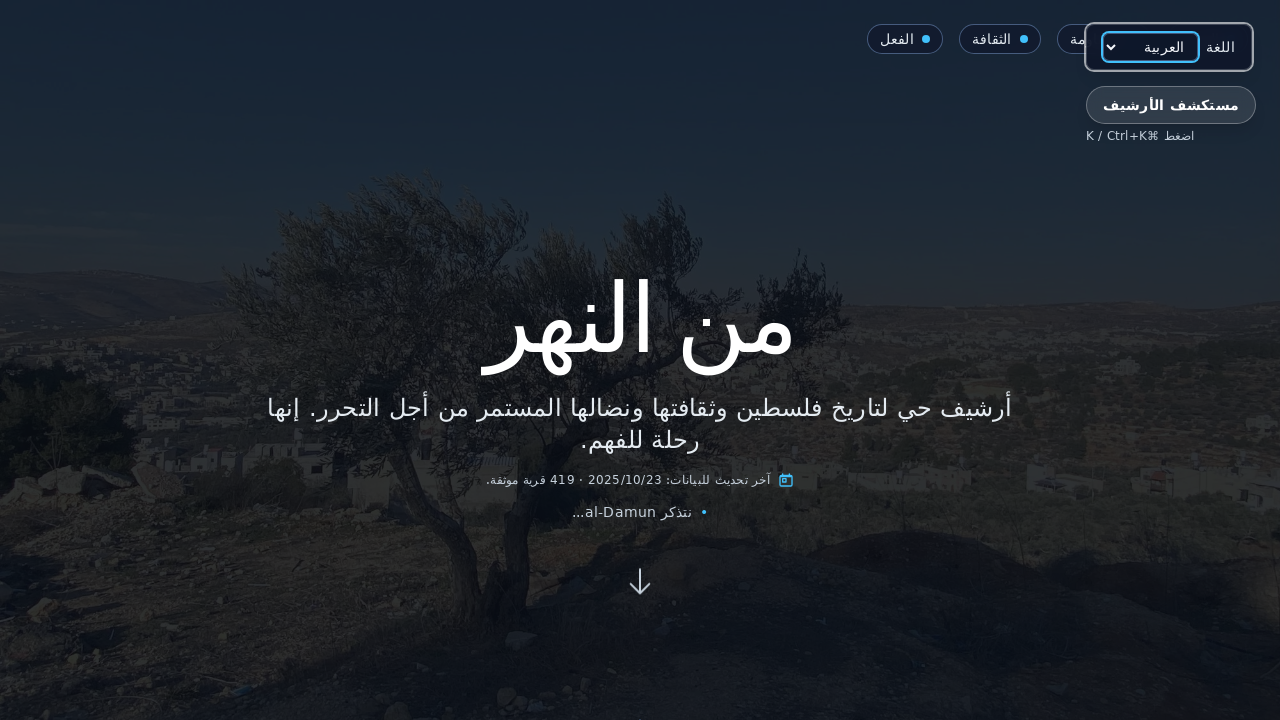

Pressed Tab to navigate to next element (archive button)
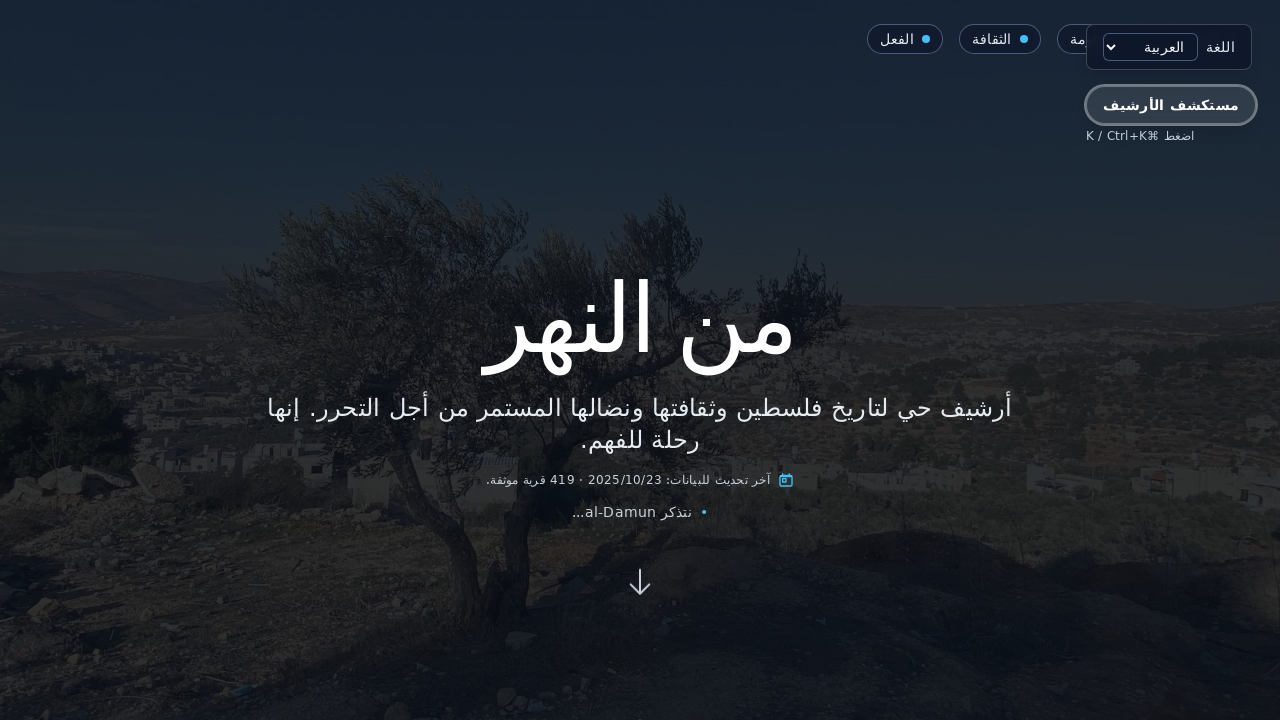

Pressed Shift+Tab to navigate back to language select dropdown
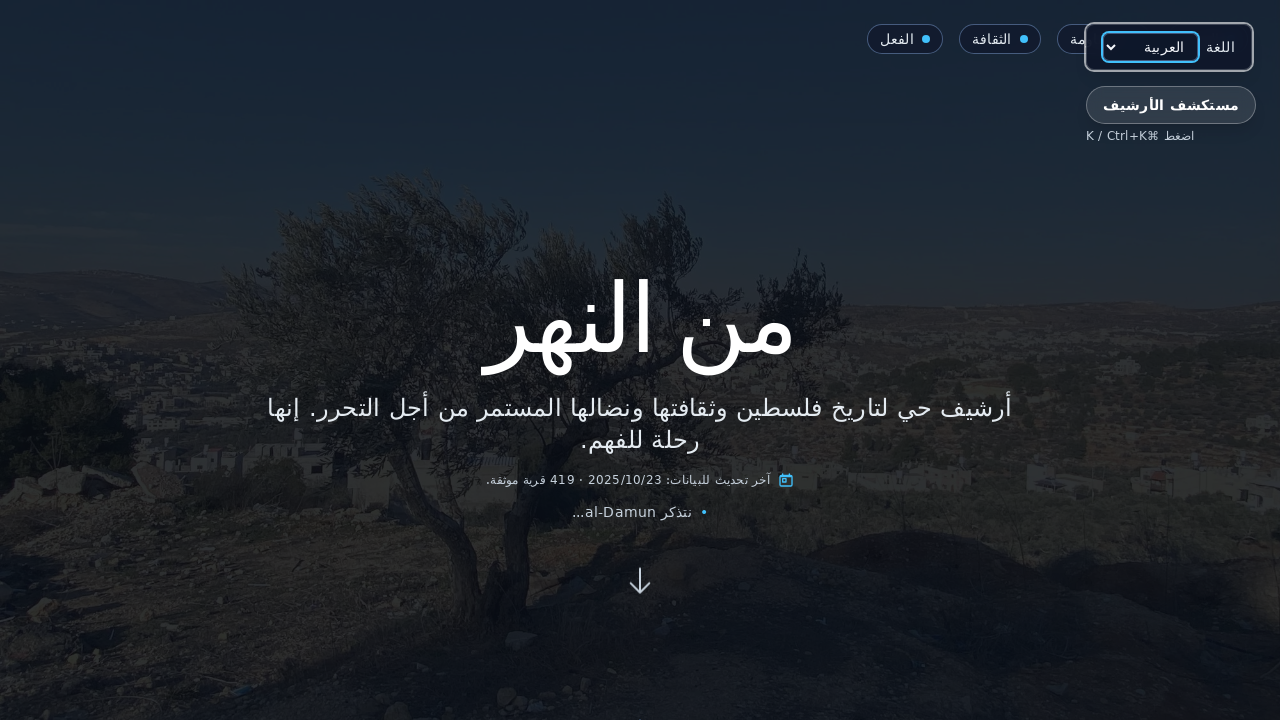

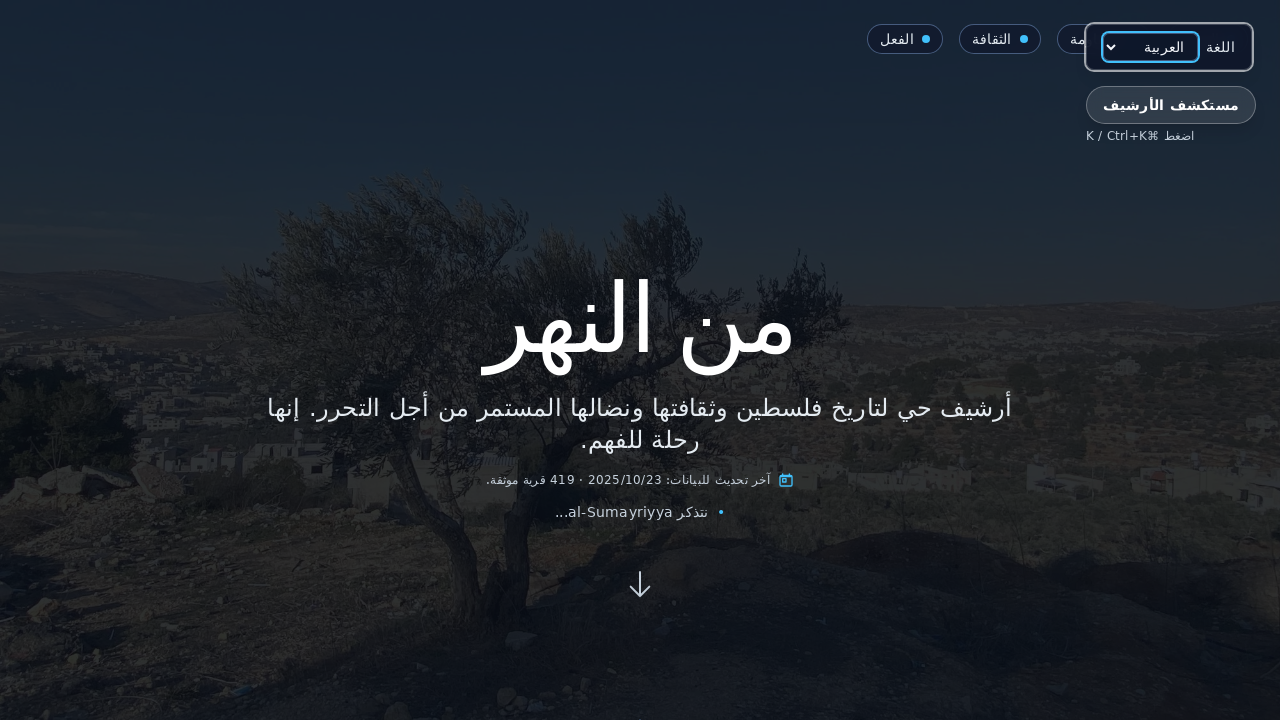